Tests the Text Box form submission on DemoQA by filling in name, email, current address, and permanent address fields, then verifying the submitted data is displayed correctly.

Starting URL: https://demoqa.com

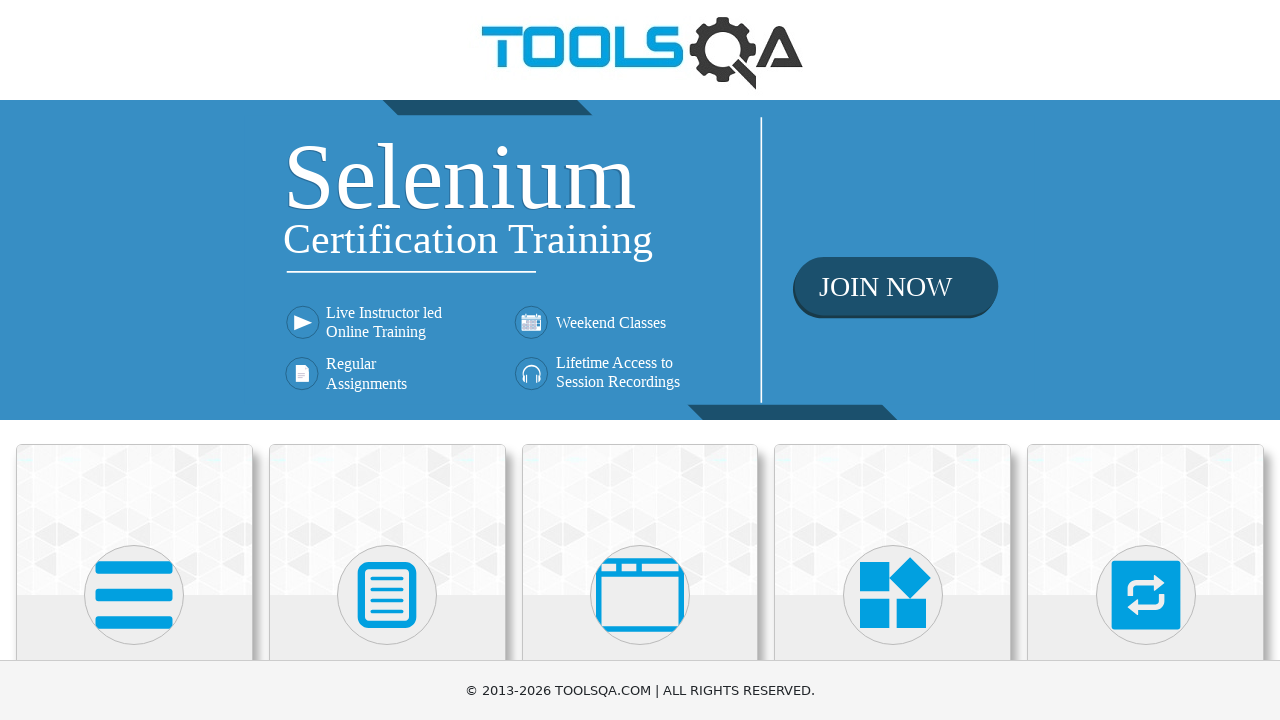

Clicked the Elements card to navigate to Elements section at (134, 520) on div.card:has-text('Elements')
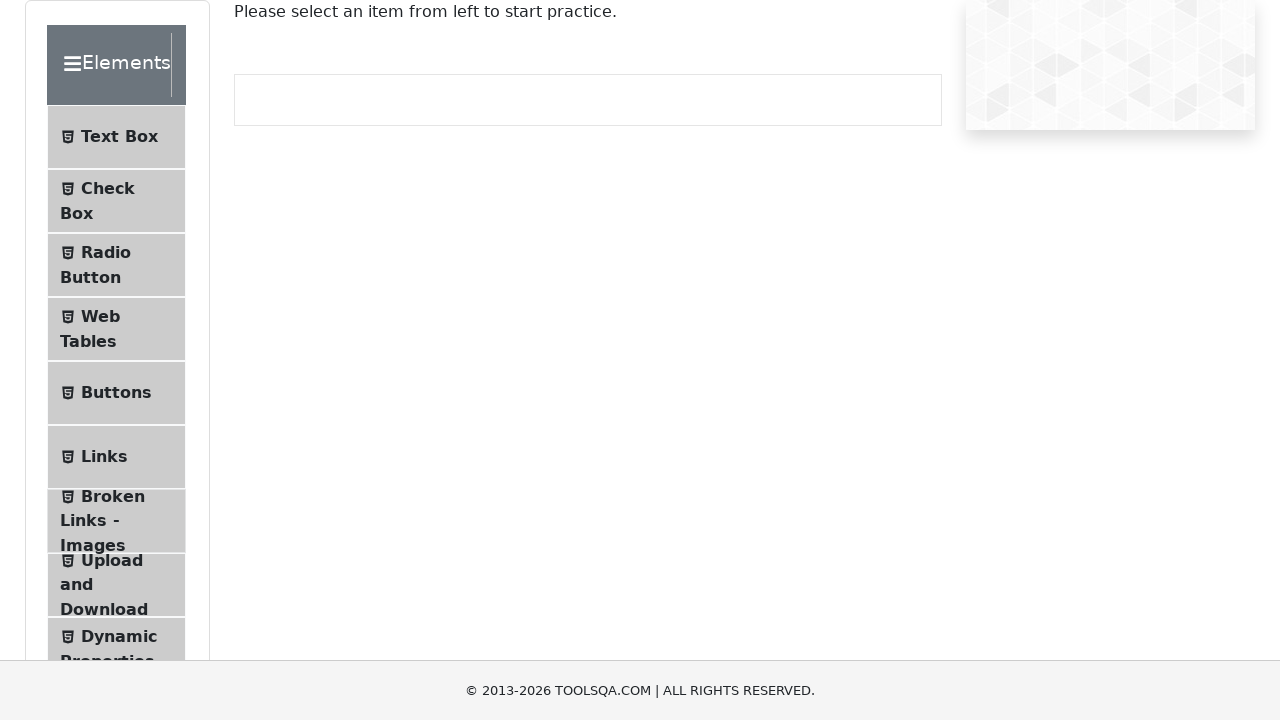

Clicked Text Box menu item to open Text Box form at (119, 137) on text=Text Box
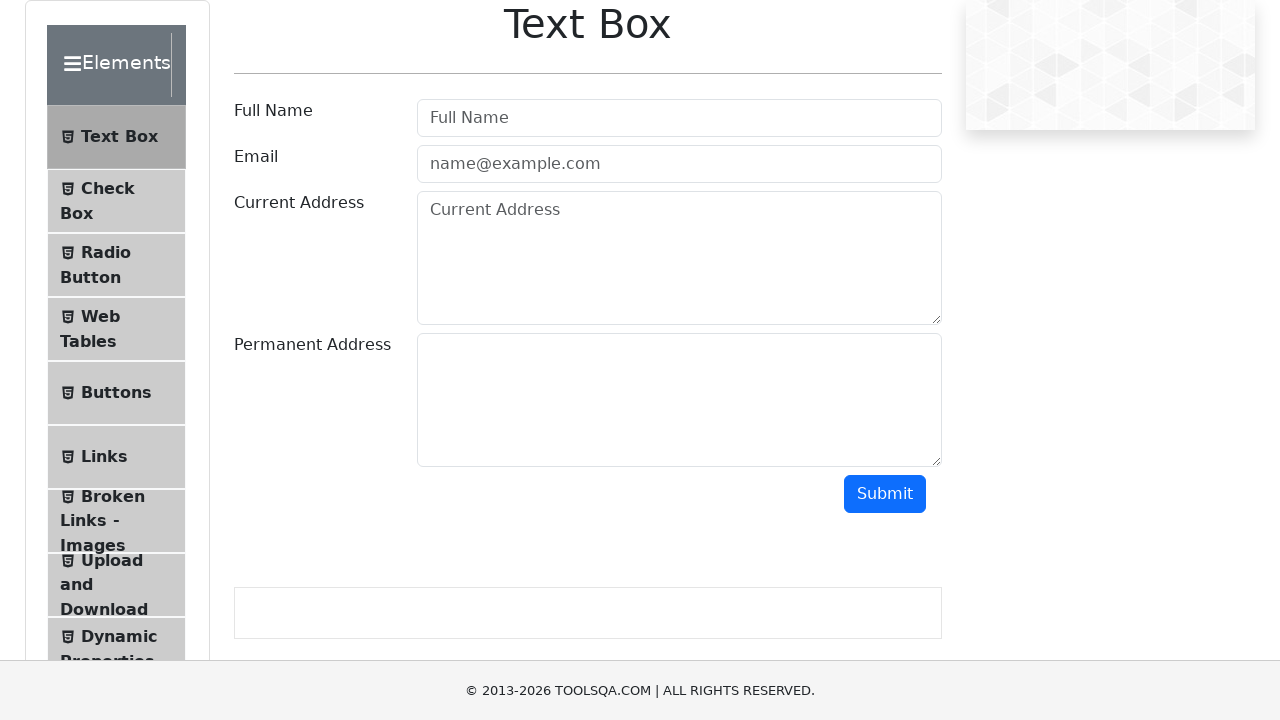

Filled in Full Name field with 'Michael Thompson' on #userName
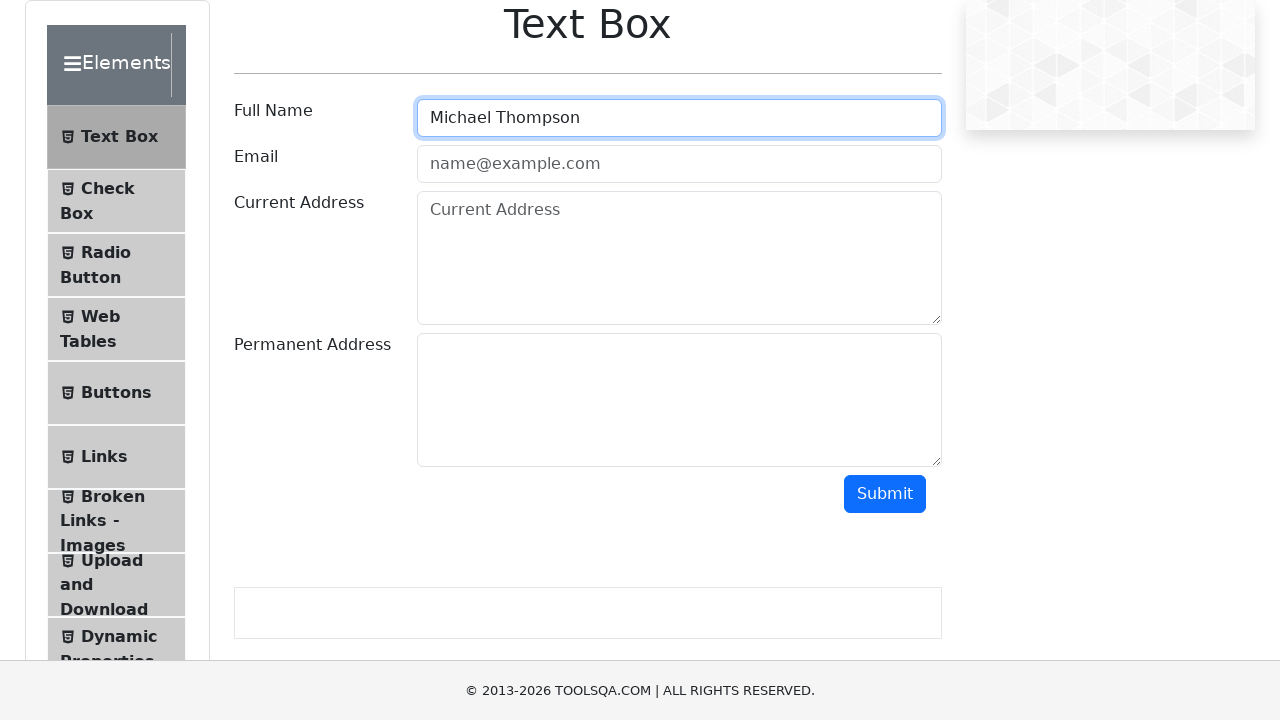

Filled in Email field with 'michael.thompson@testmail.com' on #userEmail
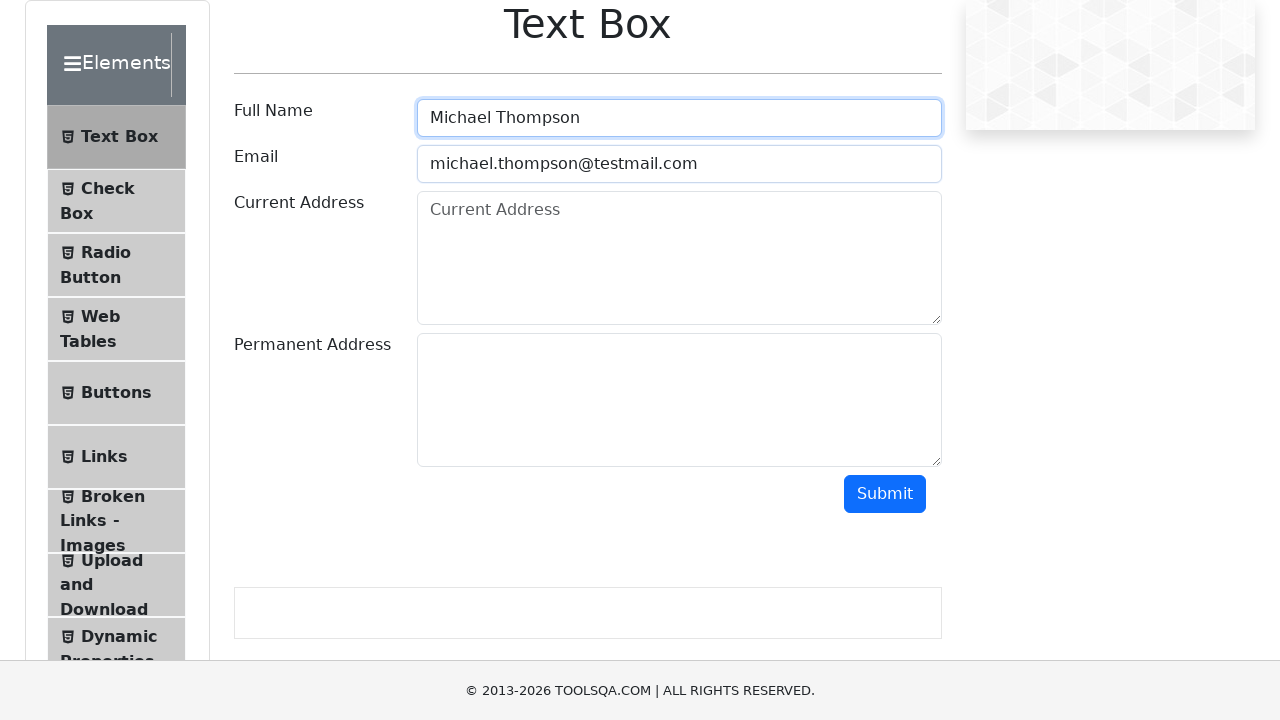

Filled in Current Address field with '742 Evergreen Terrace, Springfield, IL 62701' on #currentAddress
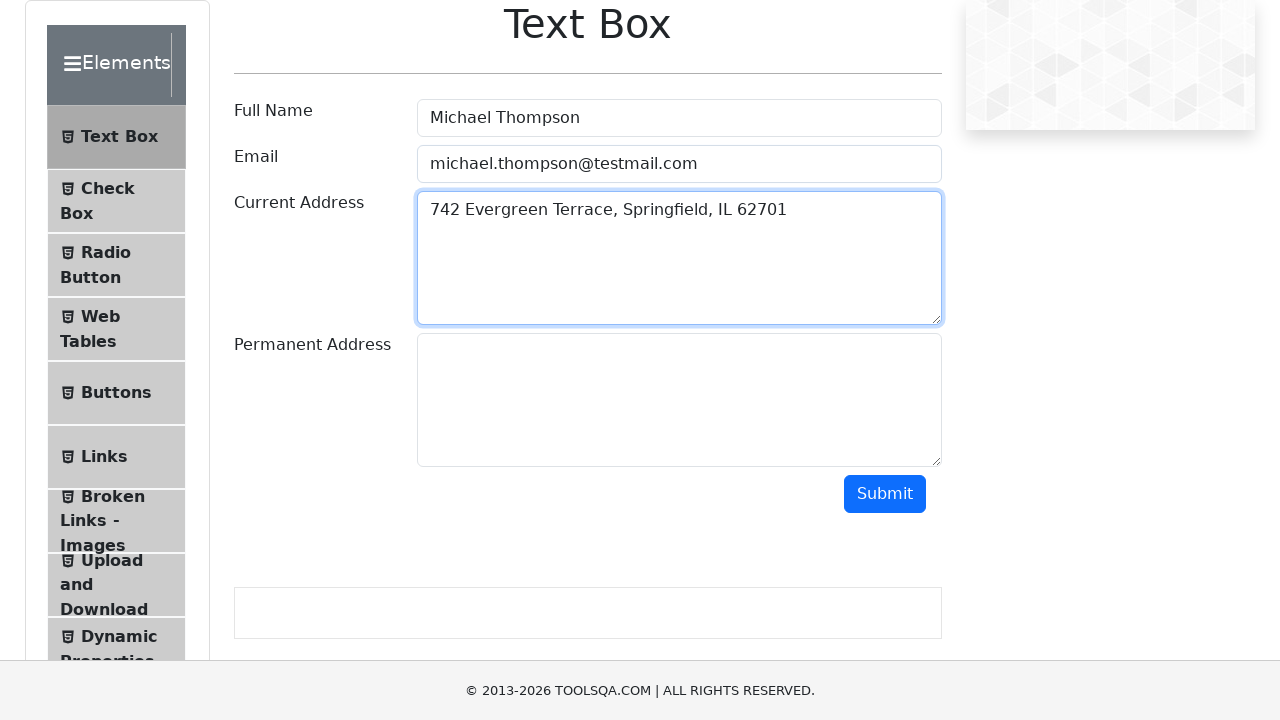

Filled in Permanent Address field with '742 Evergreen Terrace, Springfield, IL 62701' on #permanentAddress
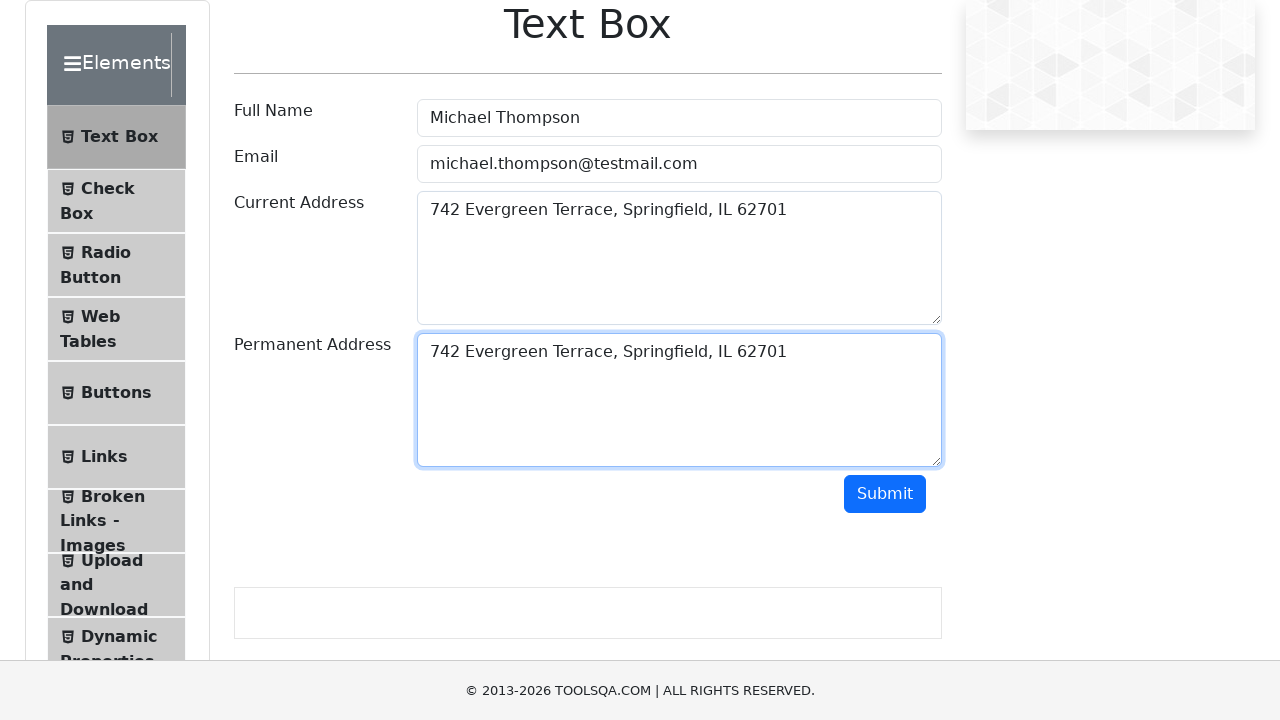

Clicked Submit button to submit the Text Box form at (885, 494) on #submit
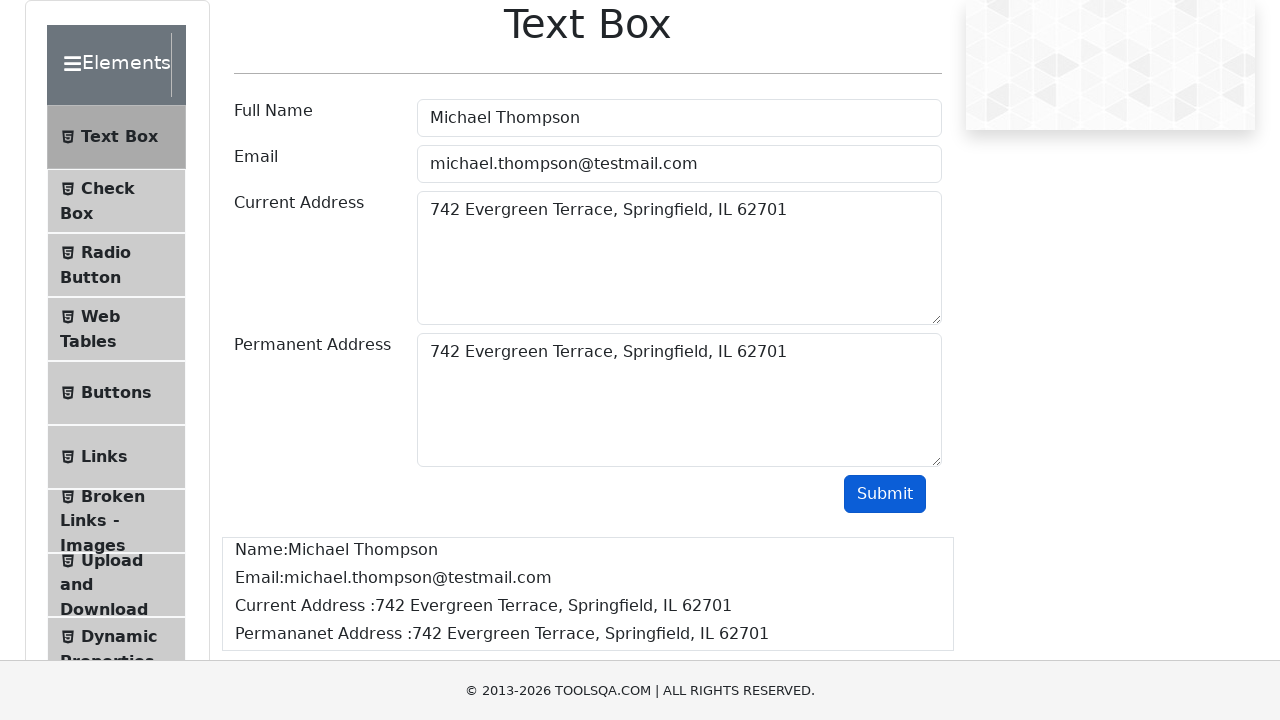

Output section appeared showing submitted form data
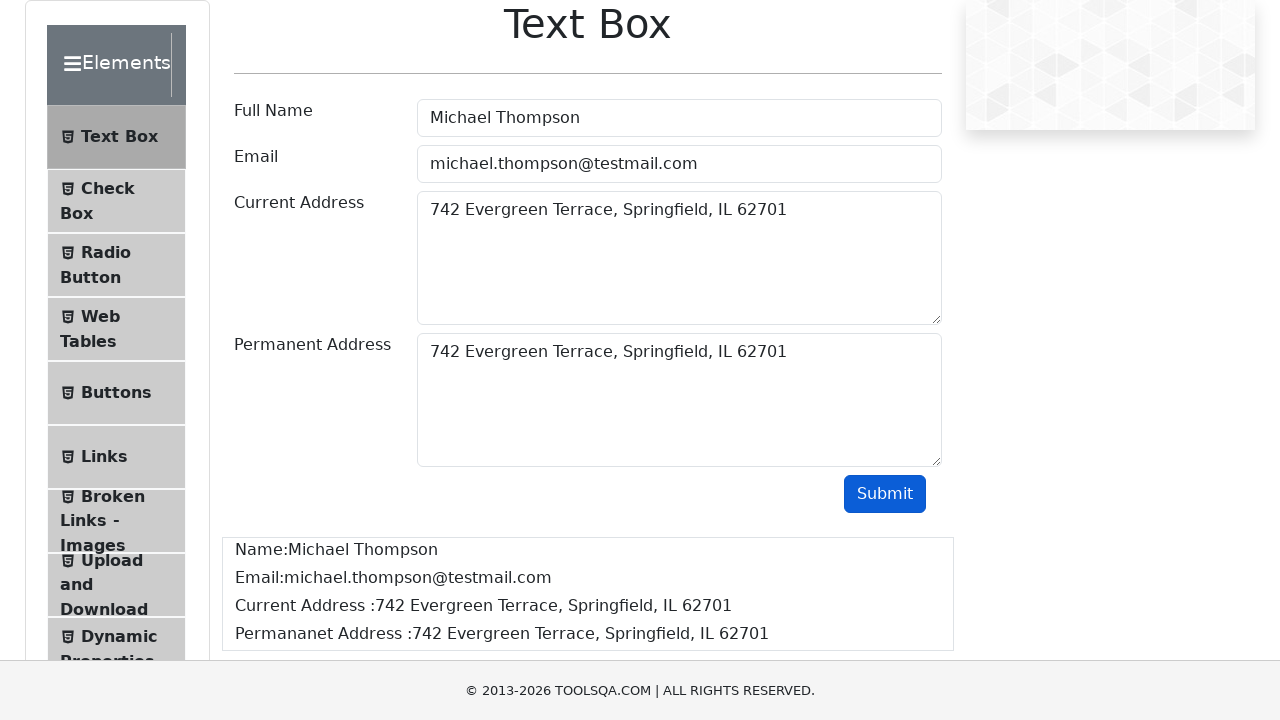

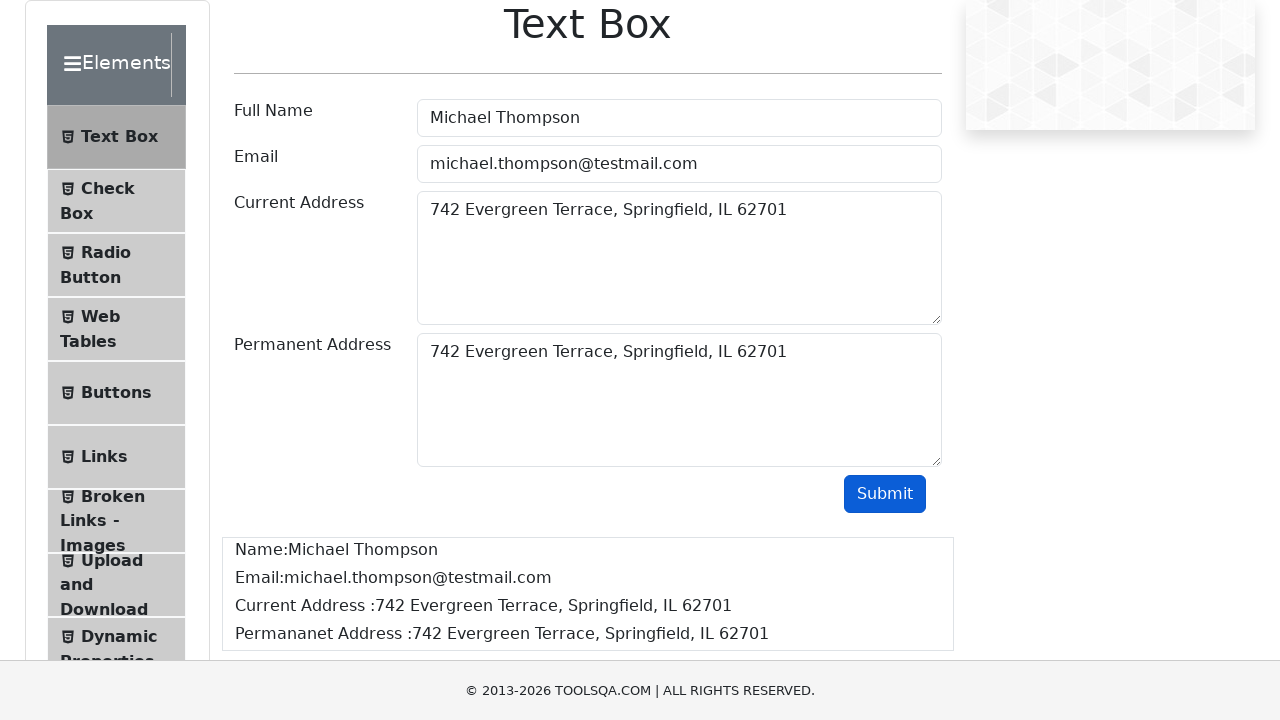